Navigates to the login practice page and verifies it loads successfully

Starting URL: https://rahulshettyacademy.com/loginpagePractise/

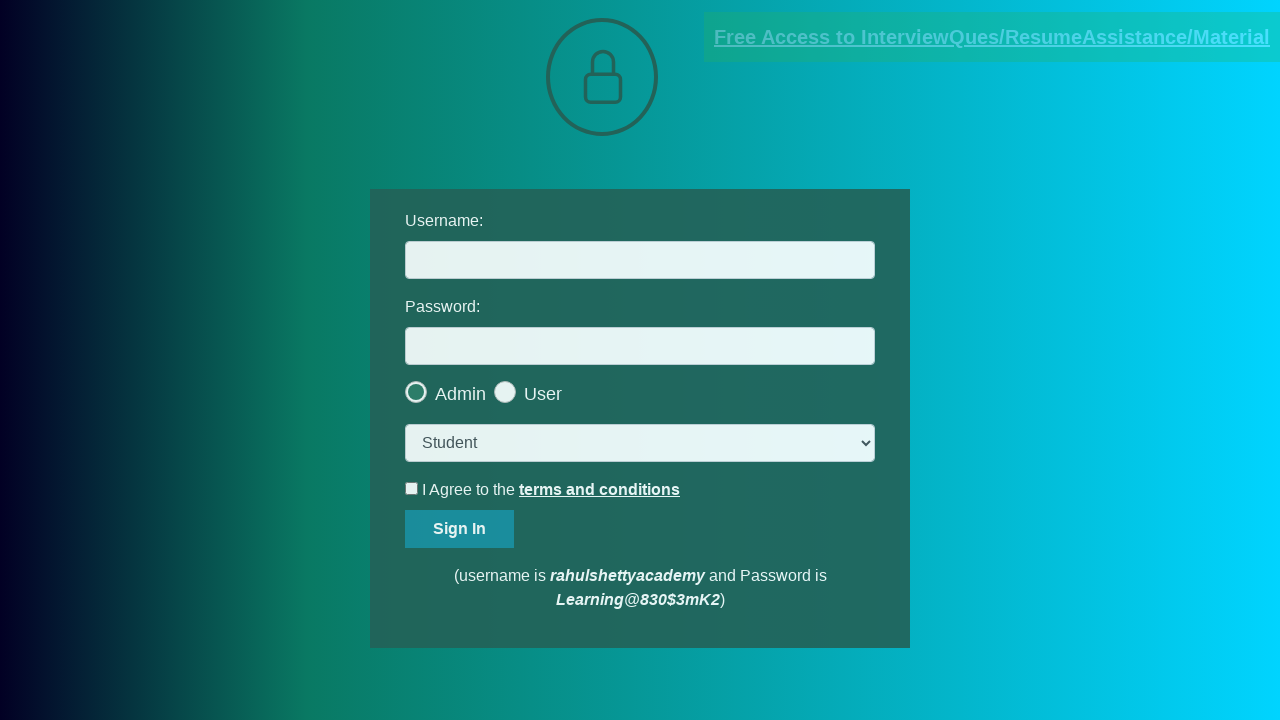

Waited for page to reach domcontentloaded state
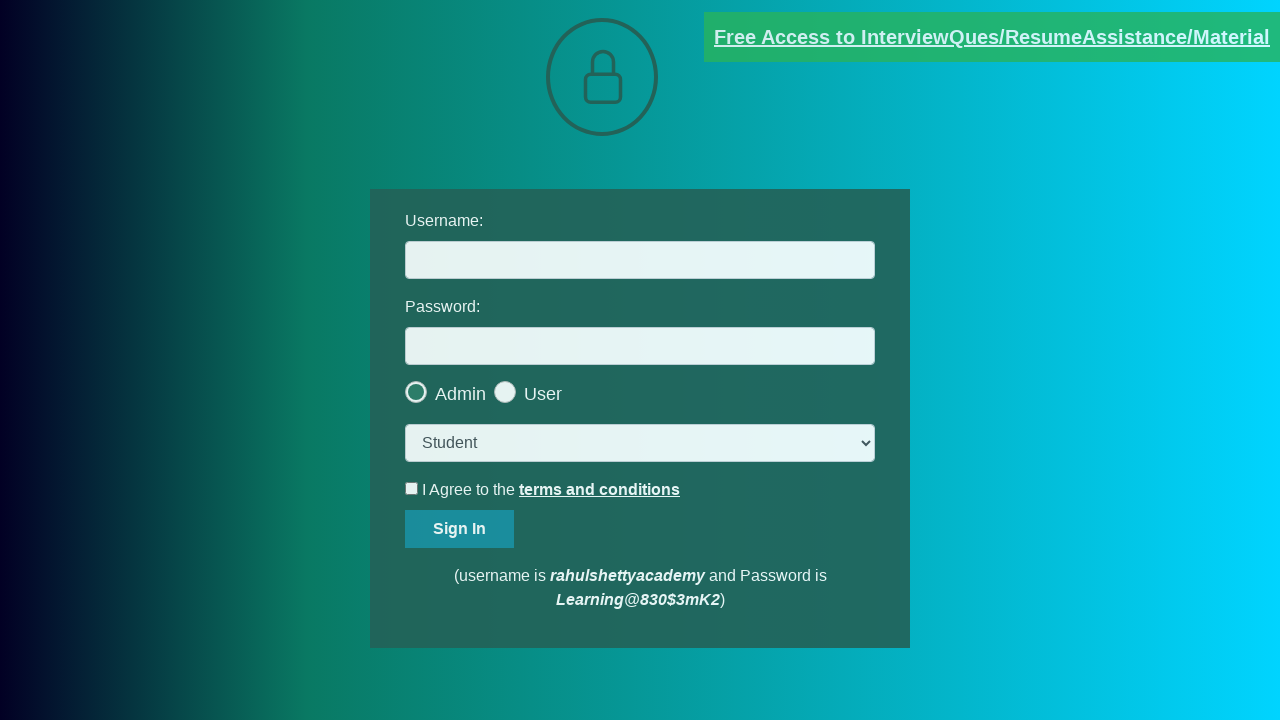

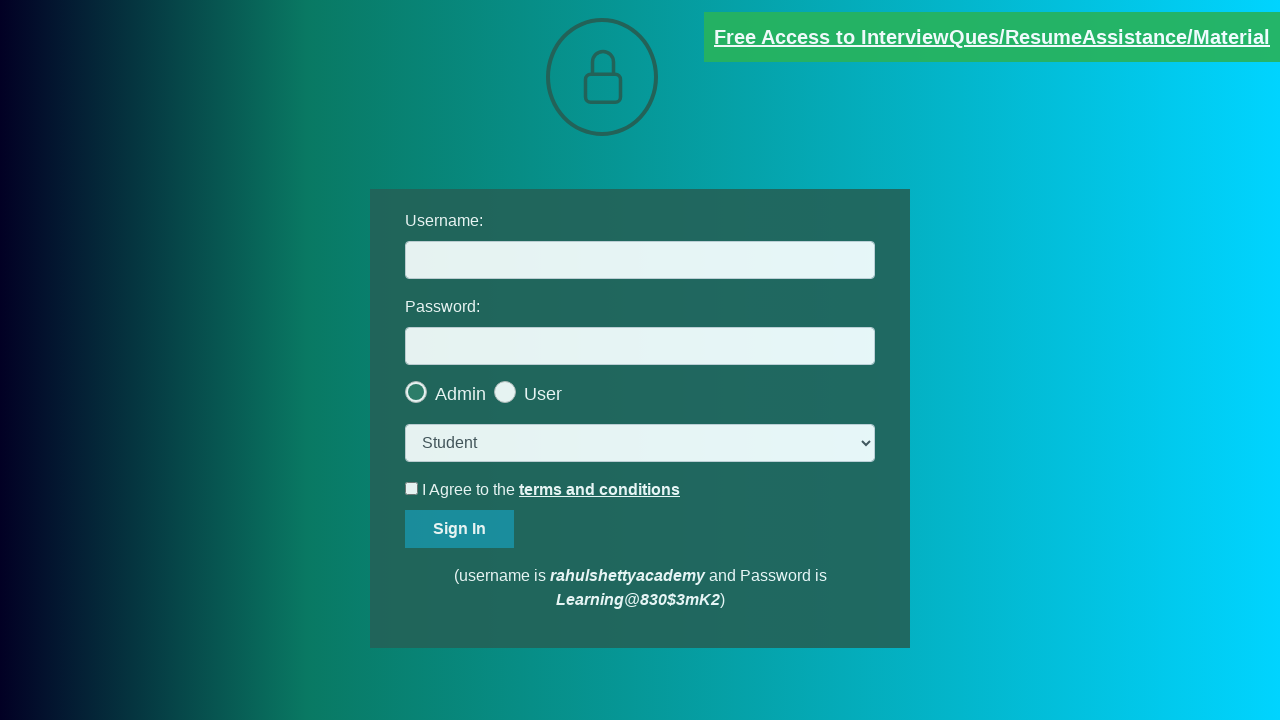